Tests that the Clear completed button displays correct text when items are completed

Starting URL: https://demo.playwright.dev/todomvc

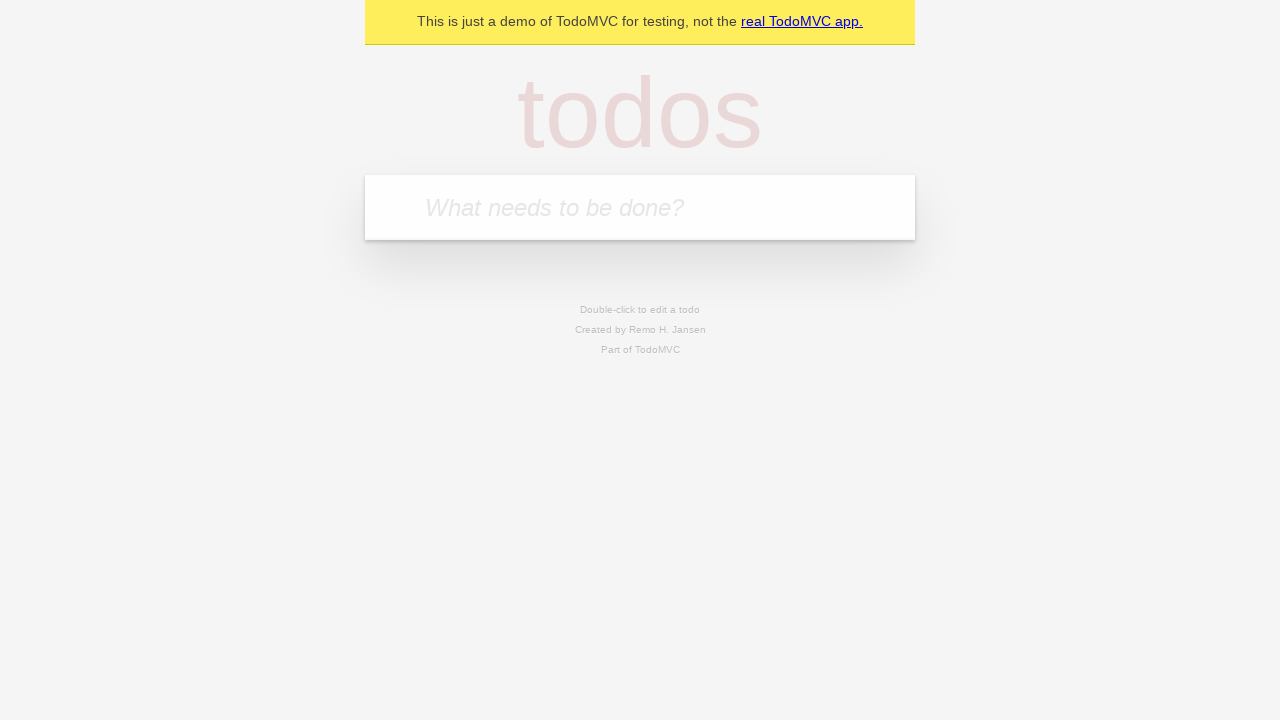

Filled todo input with 'buy some cheese' on internal:attr=[placeholder="What needs to be done?"i]
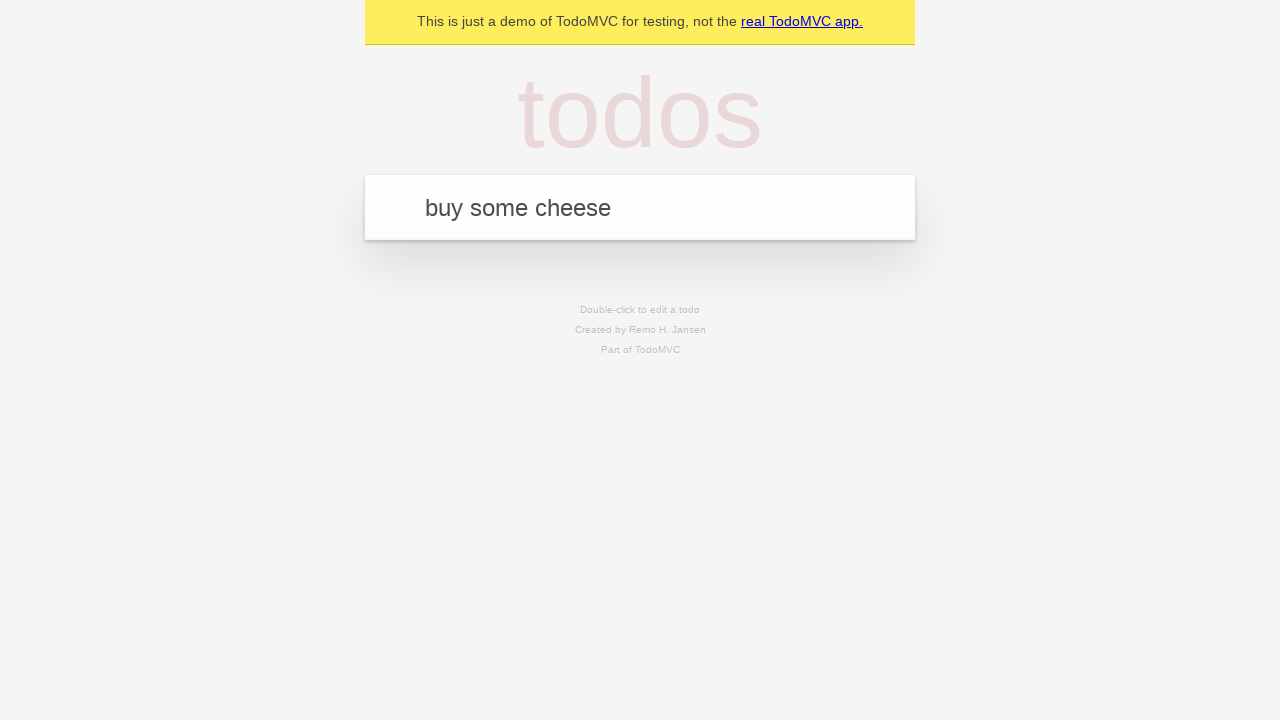

Pressed Enter to add todo 'buy some cheese' on internal:attr=[placeholder="What needs to be done?"i]
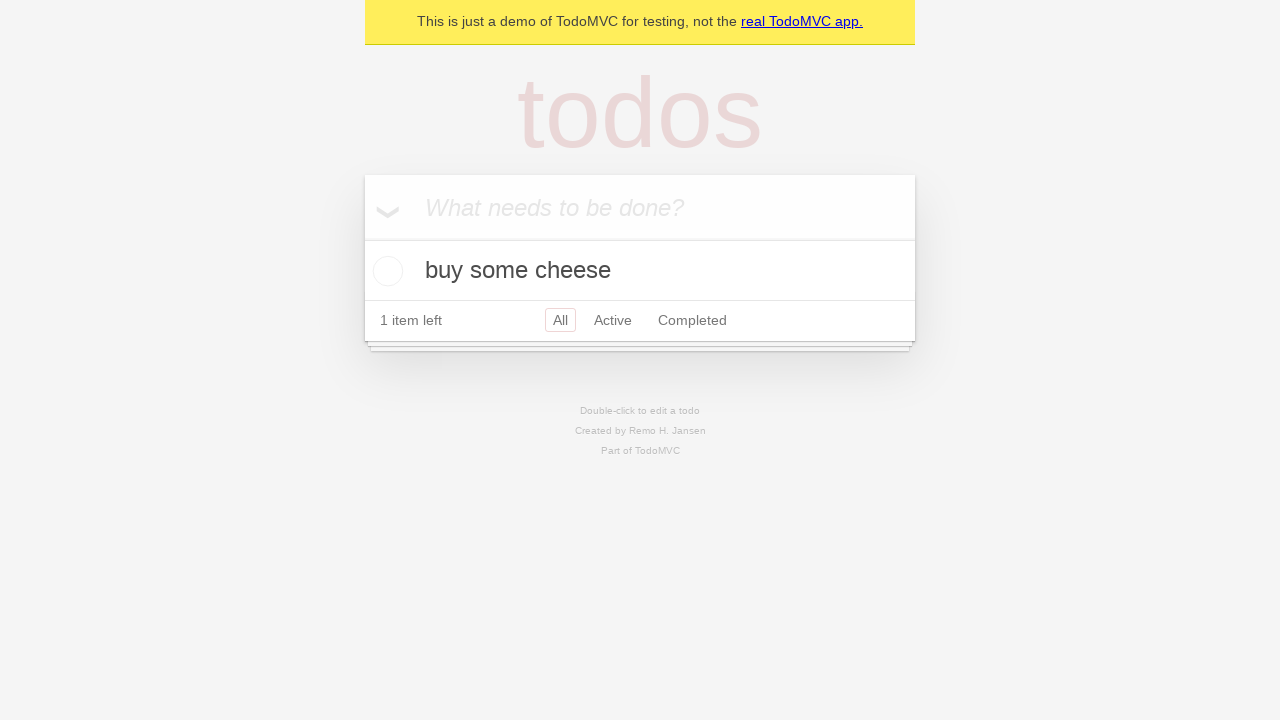

Filled todo input with 'feed the cat' on internal:attr=[placeholder="What needs to be done?"i]
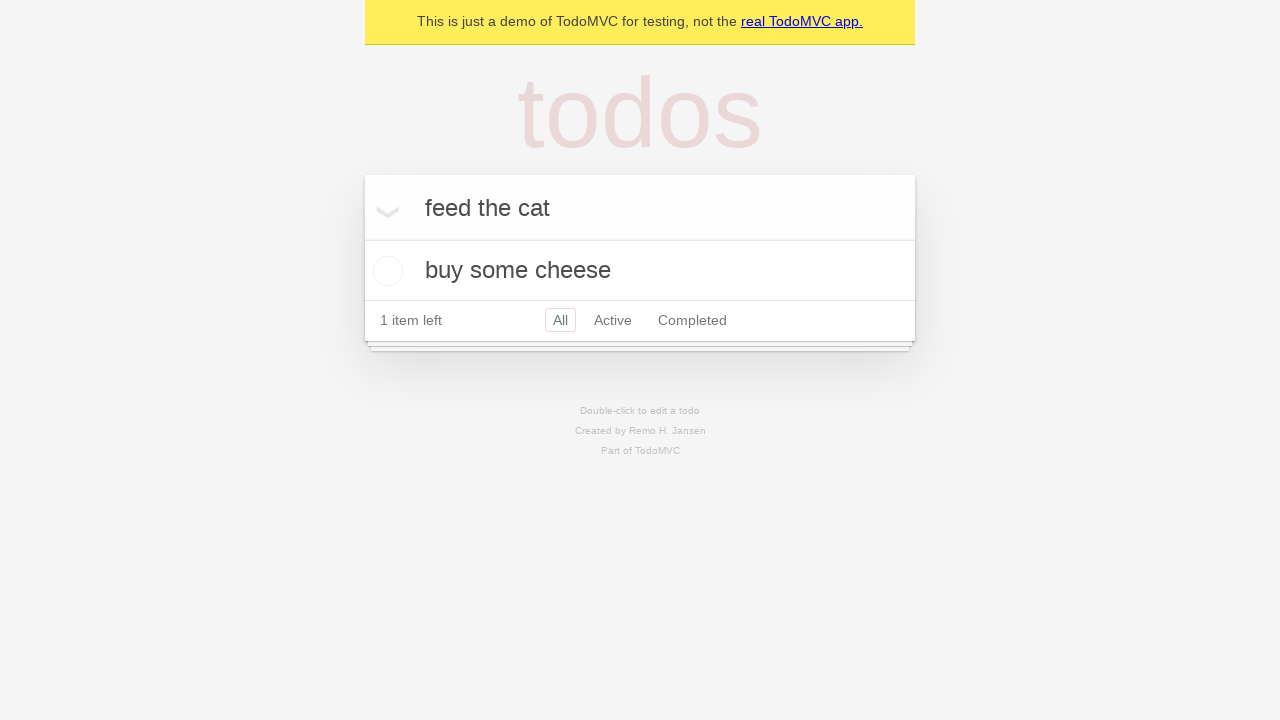

Pressed Enter to add todo 'feed the cat' on internal:attr=[placeholder="What needs to be done?"i]
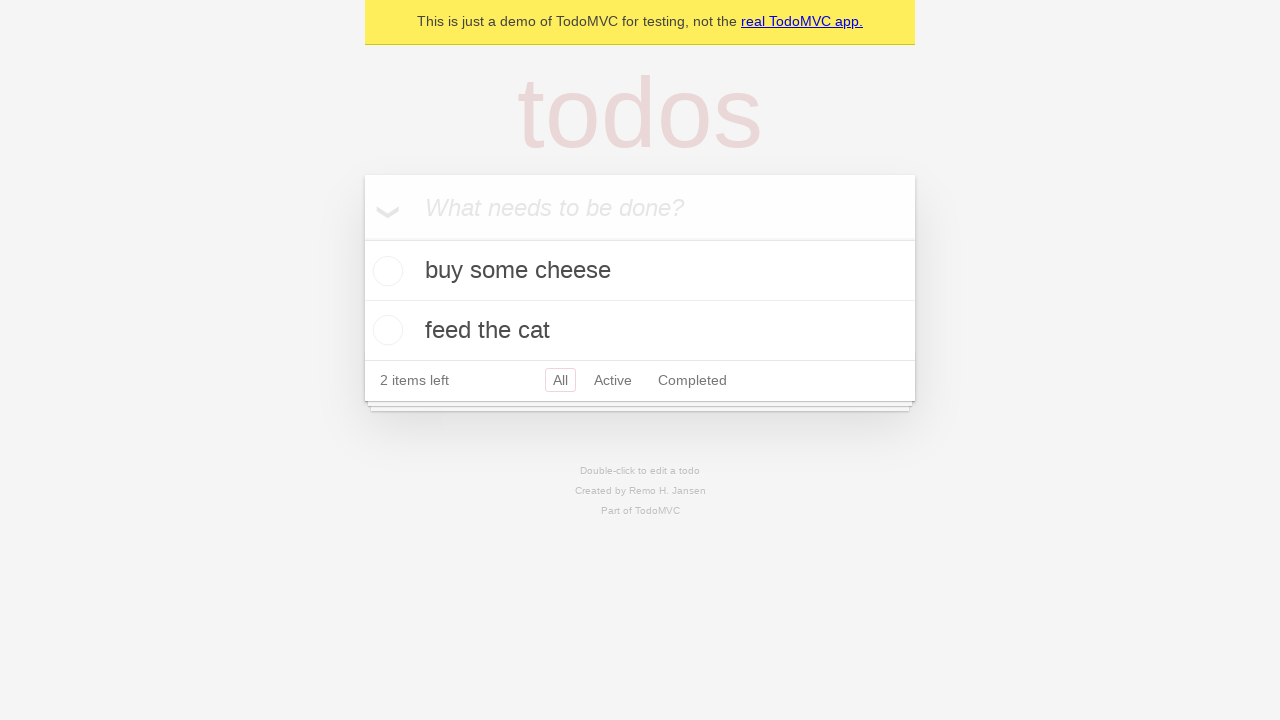

Filled todo input with 'book a doctors appointment' on internal:attr=[placeholder="What needs to be done?"i]
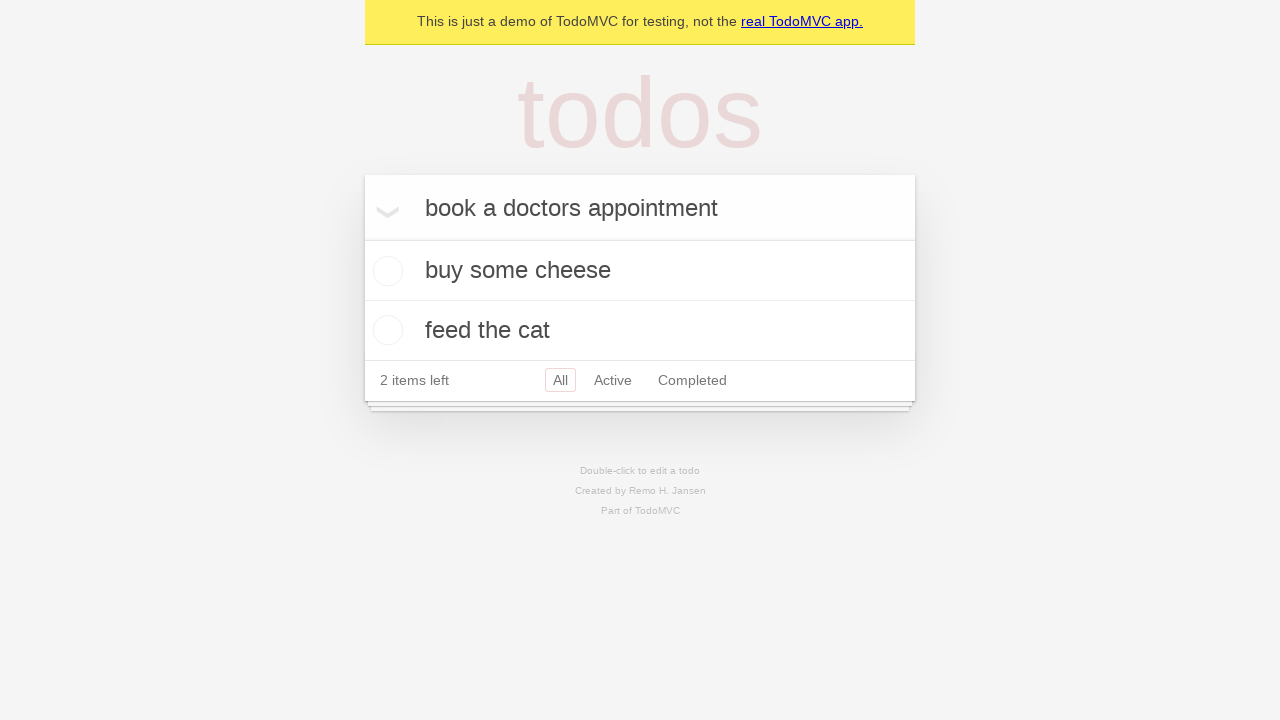

Pressed Enter to add todo 'book a doctors appointment' on internal:attr=[placeholder="What needs to be done?"i]
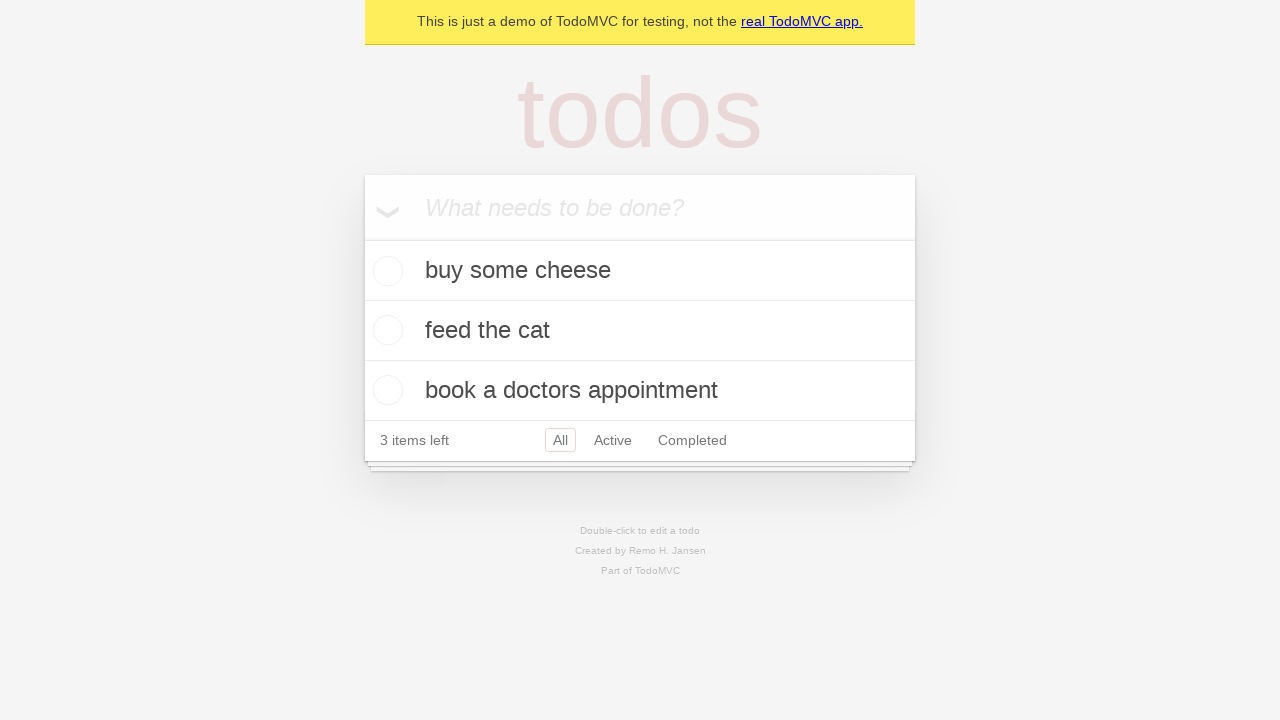

Checked the first todo item to mark it as completed at (385, 271) on .todo-list li .toggle >> nth=0
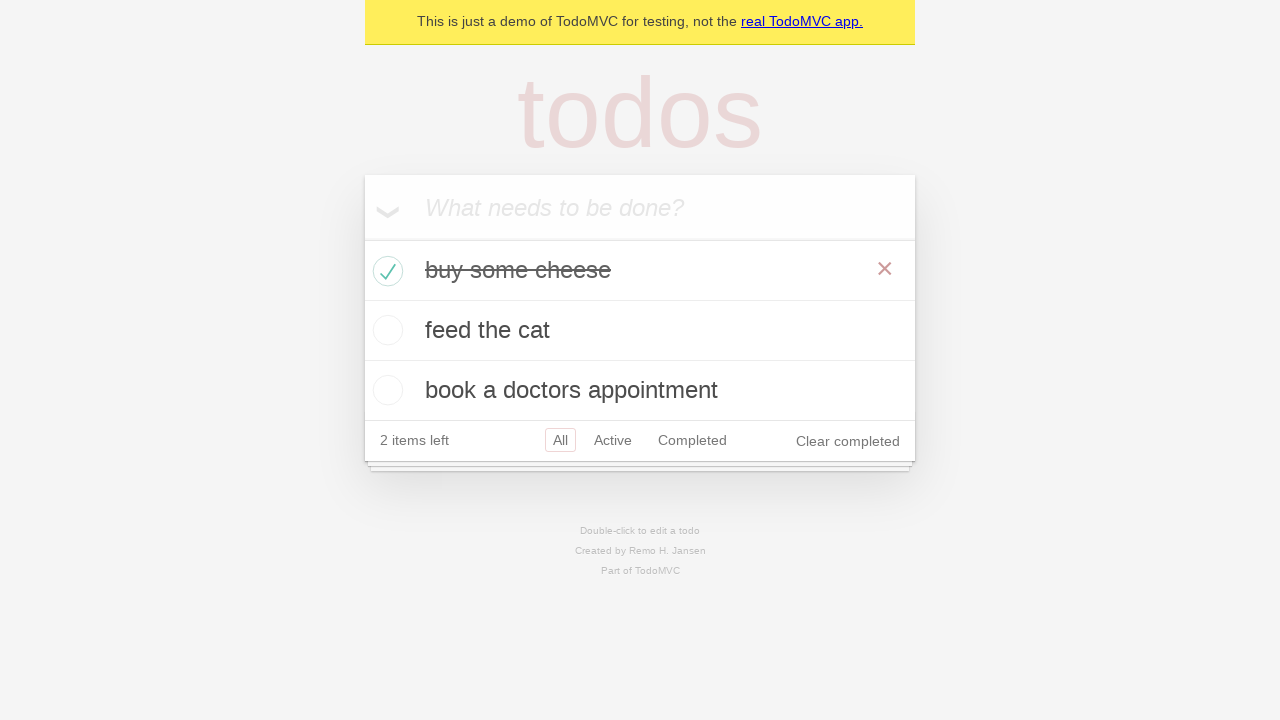

Verified that 'Clear completed' button is visible
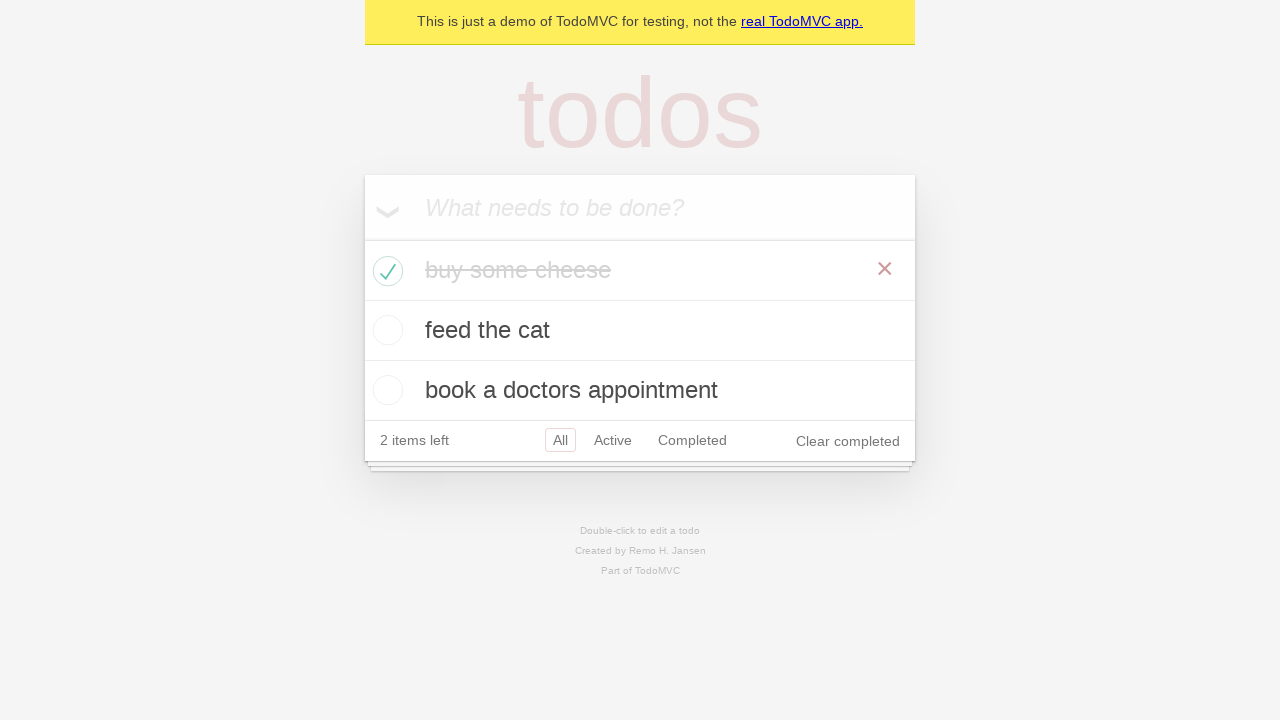

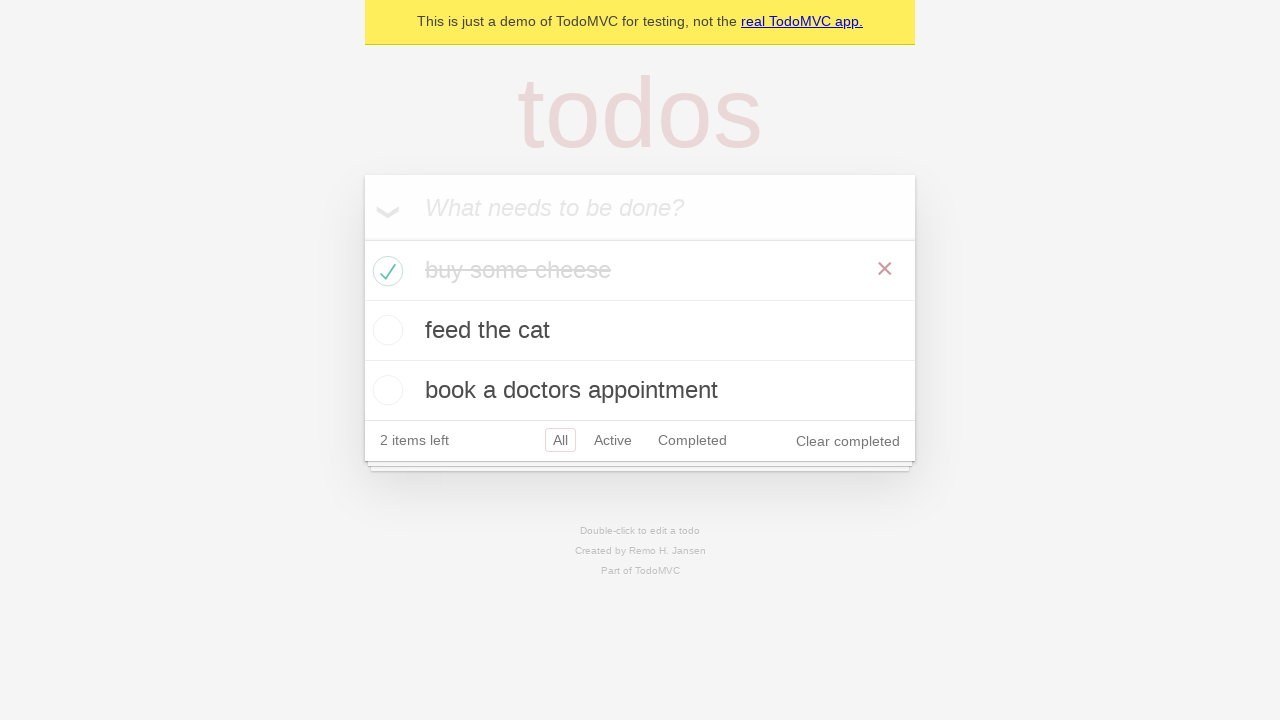